Navigates to Rahul Shetty Academy website and verifies the page loads by checking that the page title and URL are accessible.

Starting URL: https://rahulshettyacademy.com

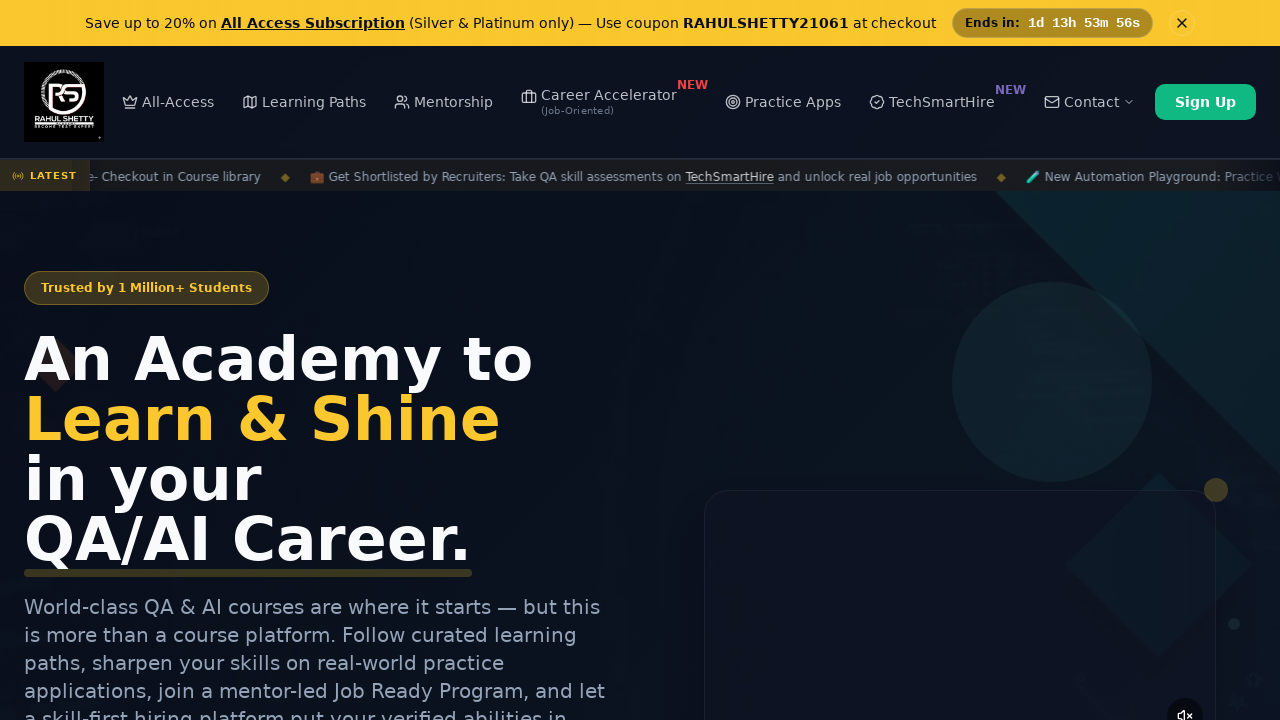

Page loaded - DOM content fully rendered
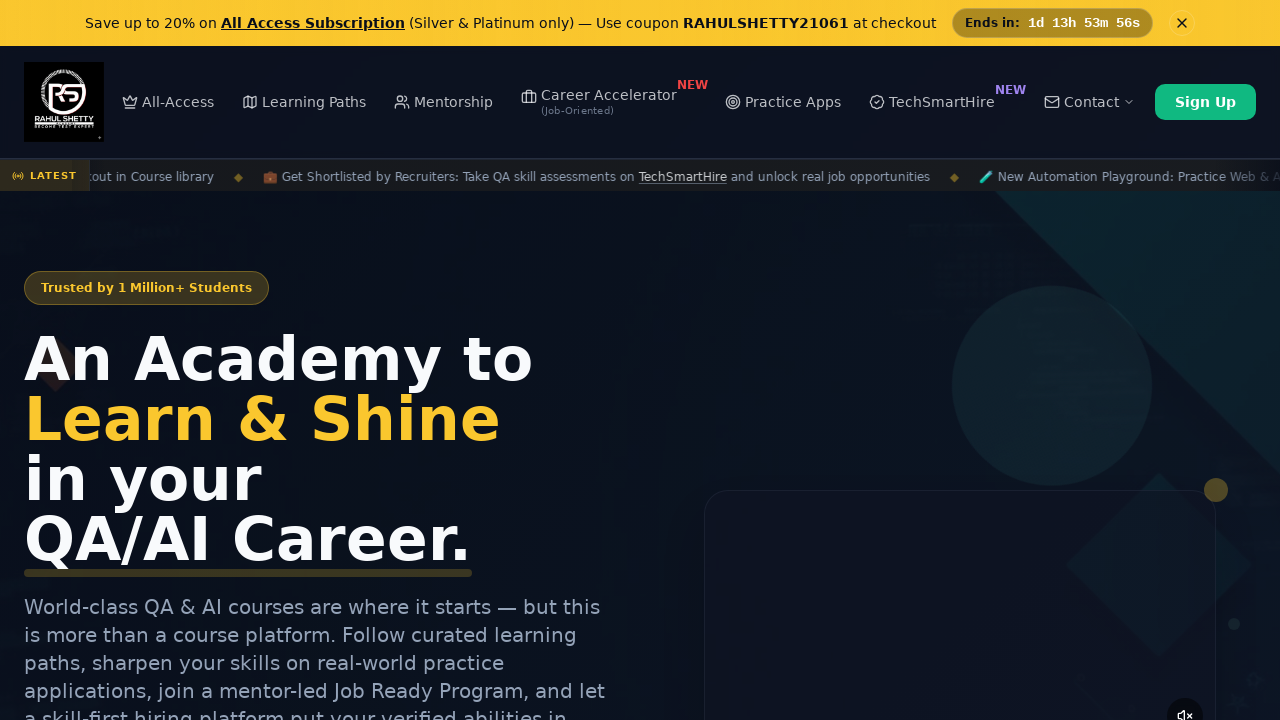

Verified page title is accessible and not None
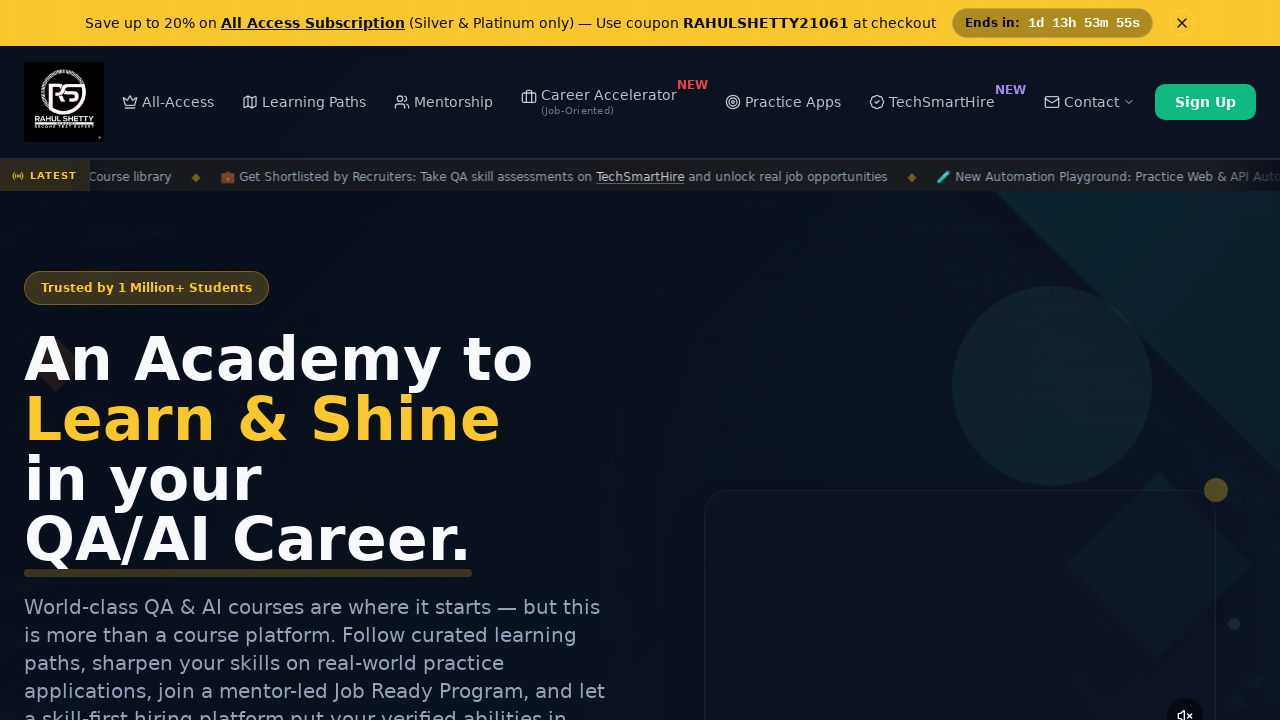

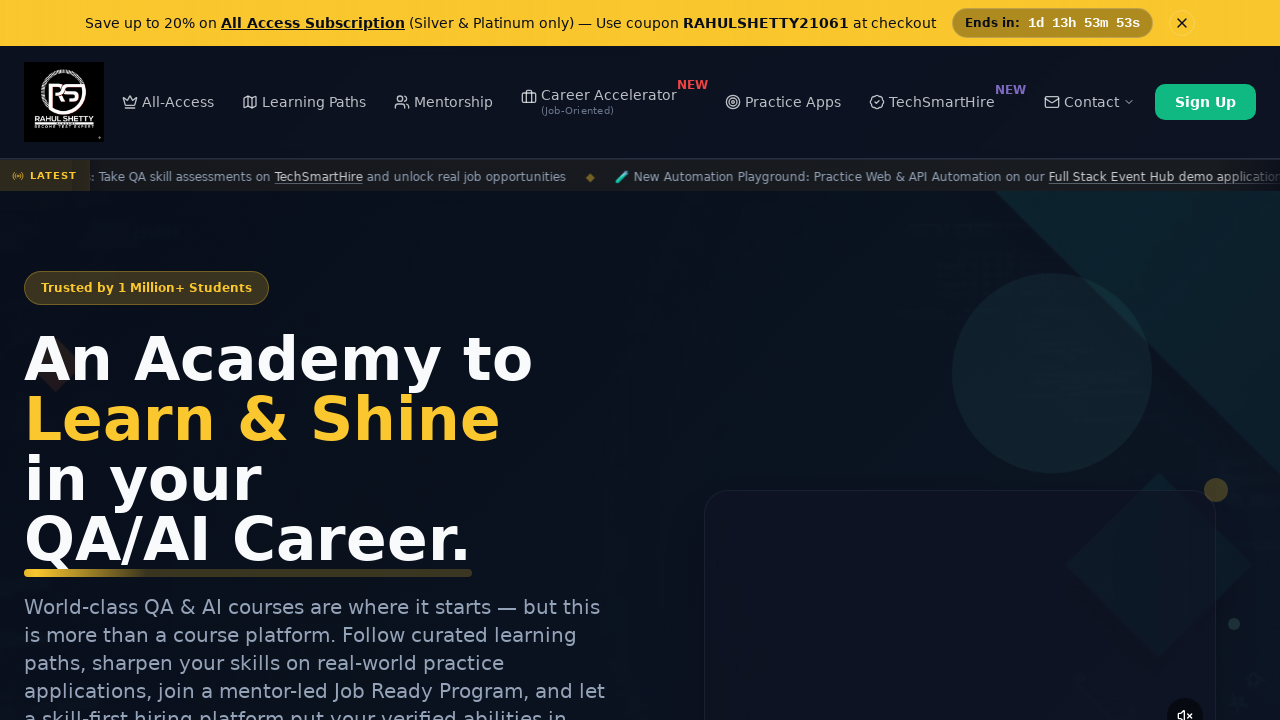